Adds specific products (cucumber and beetroot) to shopping cart by searching through product names and clicking their respective "ADD TO CART" buttons

Starting URL: https://rahulshettyacademy.com/seleniumPractise/#/

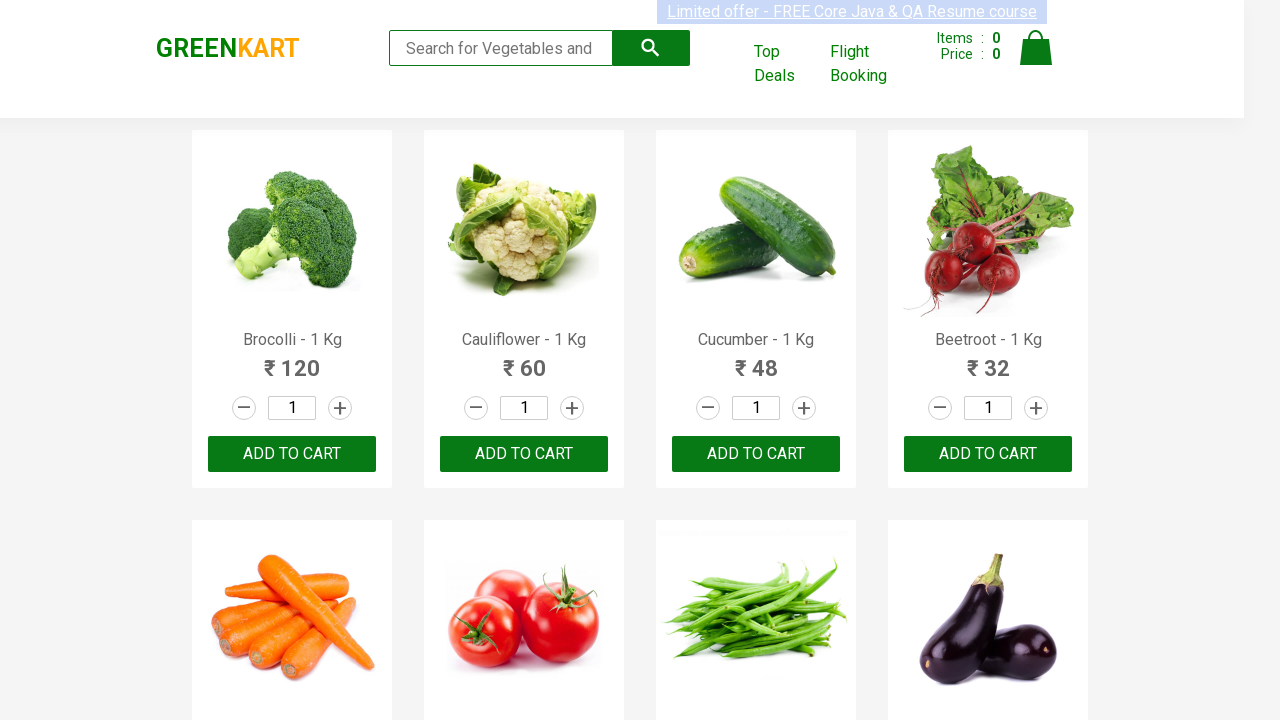

Waited for product names to load
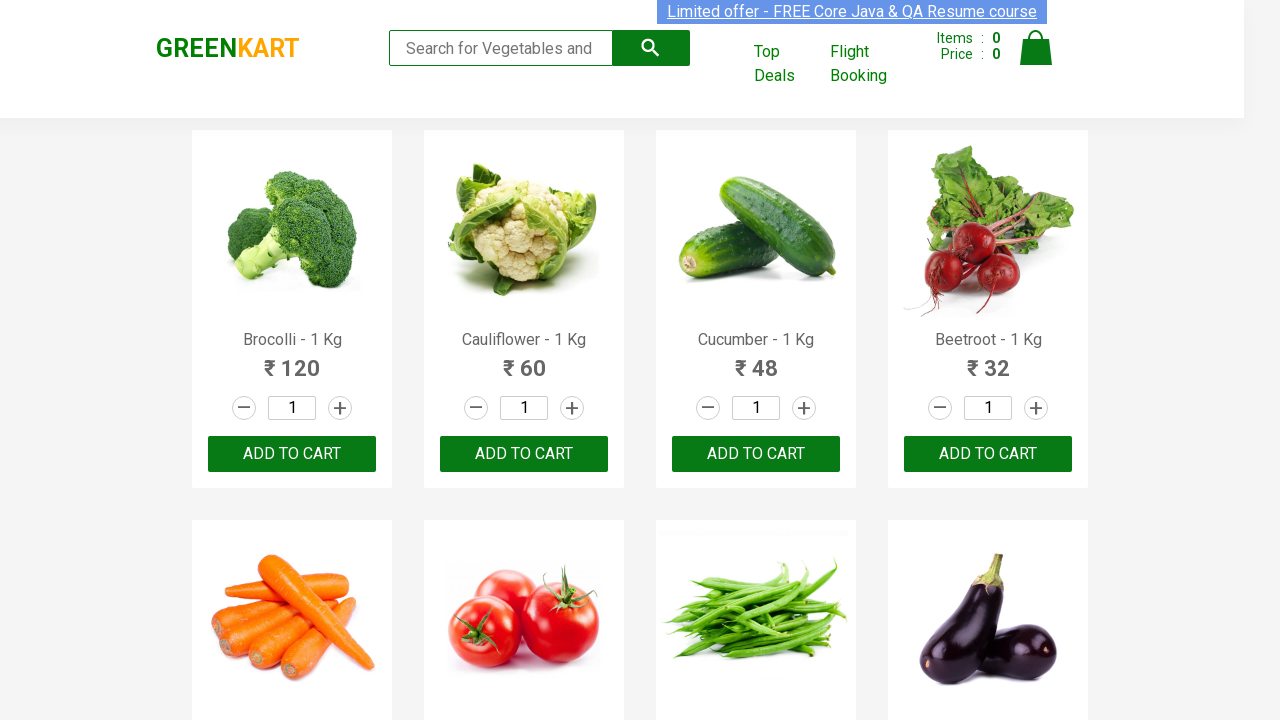

Retrieved all product name elements
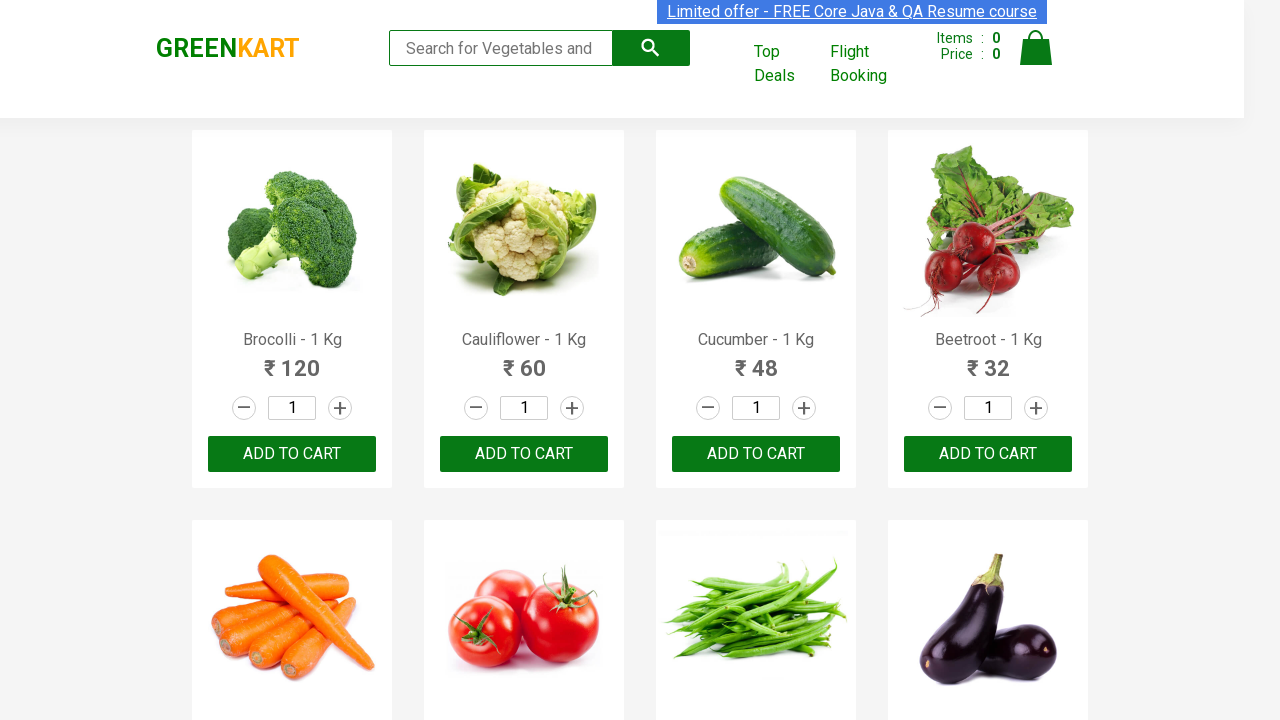

Found cucumber product and clicked its ADD TO CART button at (756, 454) on xpath=//button[text()='ADD TO CART'] >> nth=2
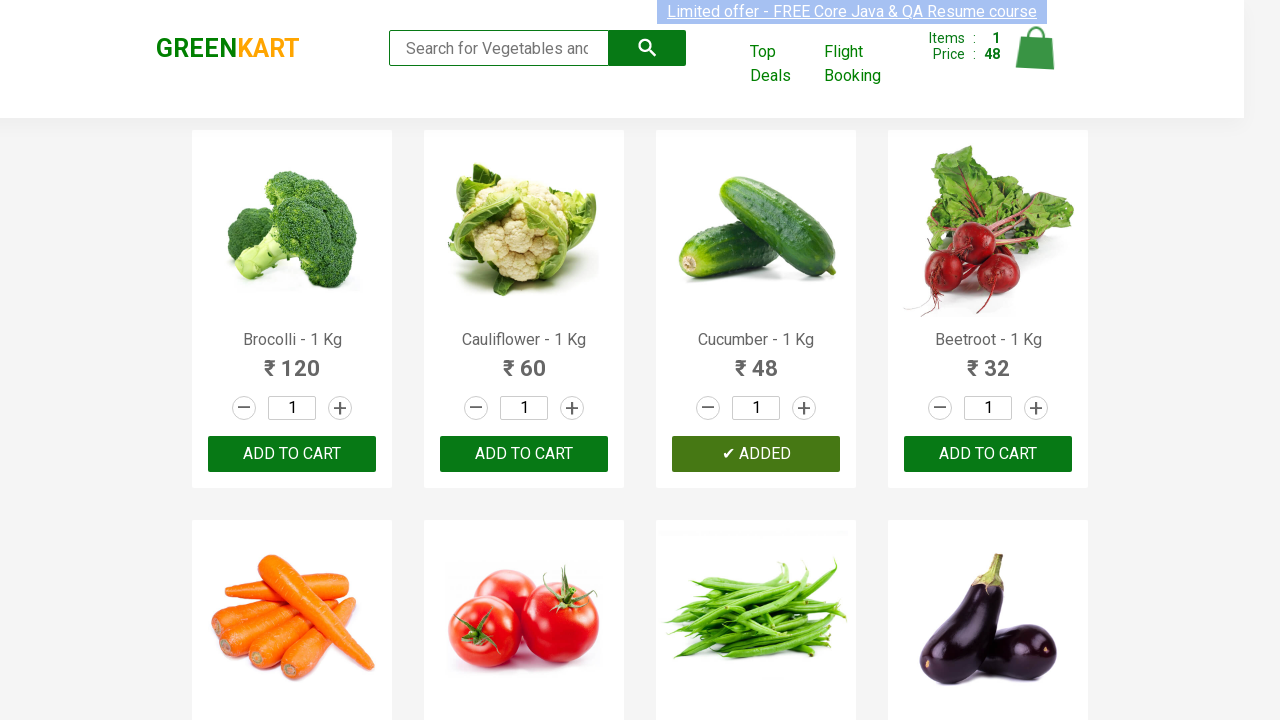

Retrieved all product name elements again
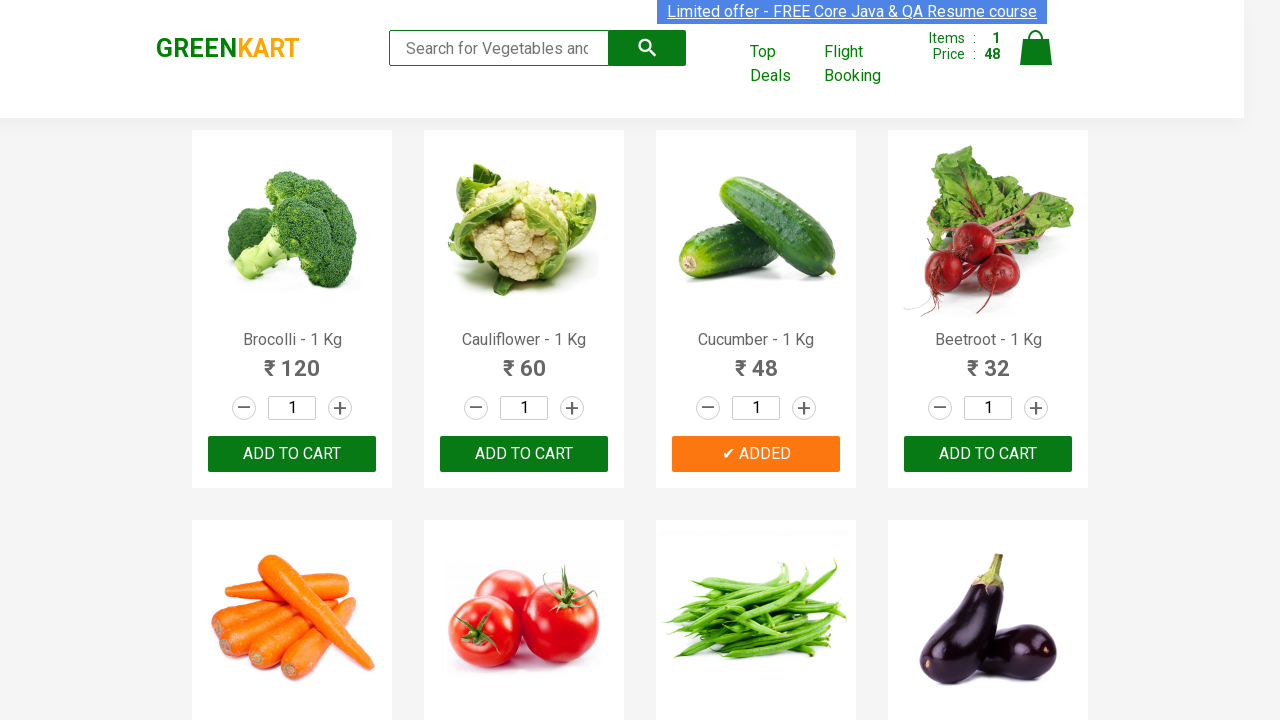

Found beetroot product and clicked its ADD TO CART button at (292, 360) on xpath=//button[text()='ADD TO CART'] >> nth=3
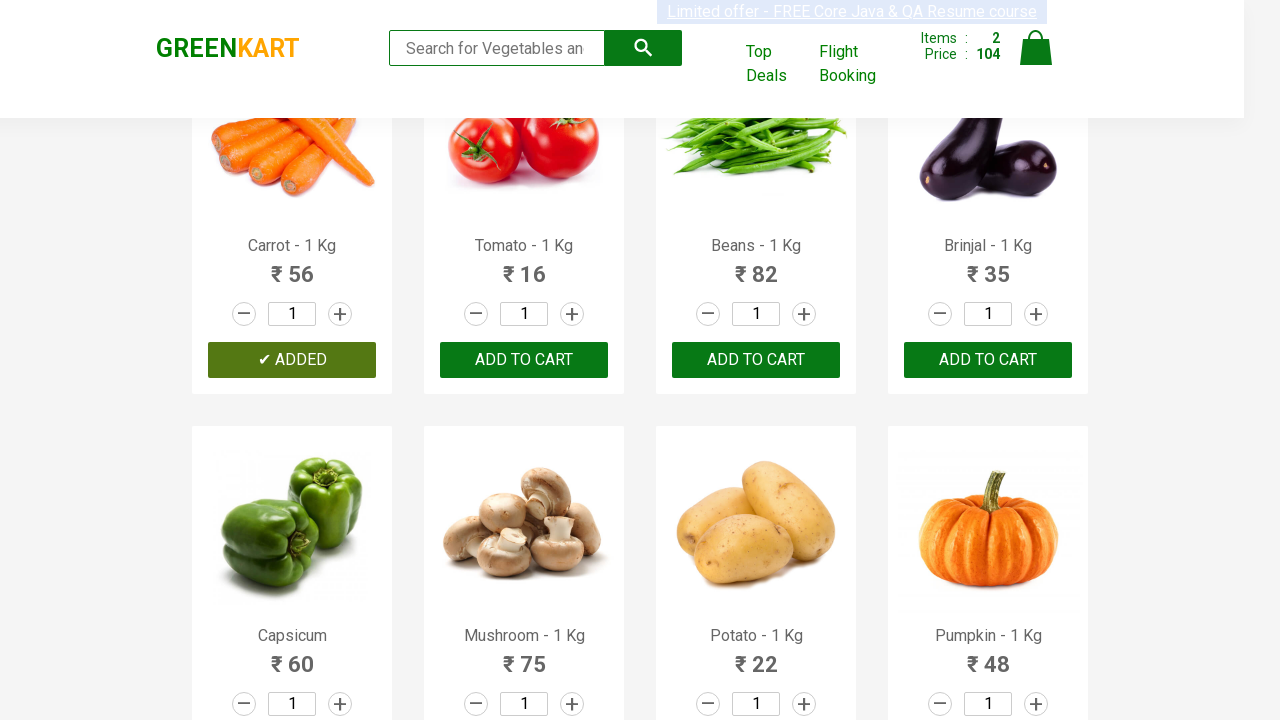

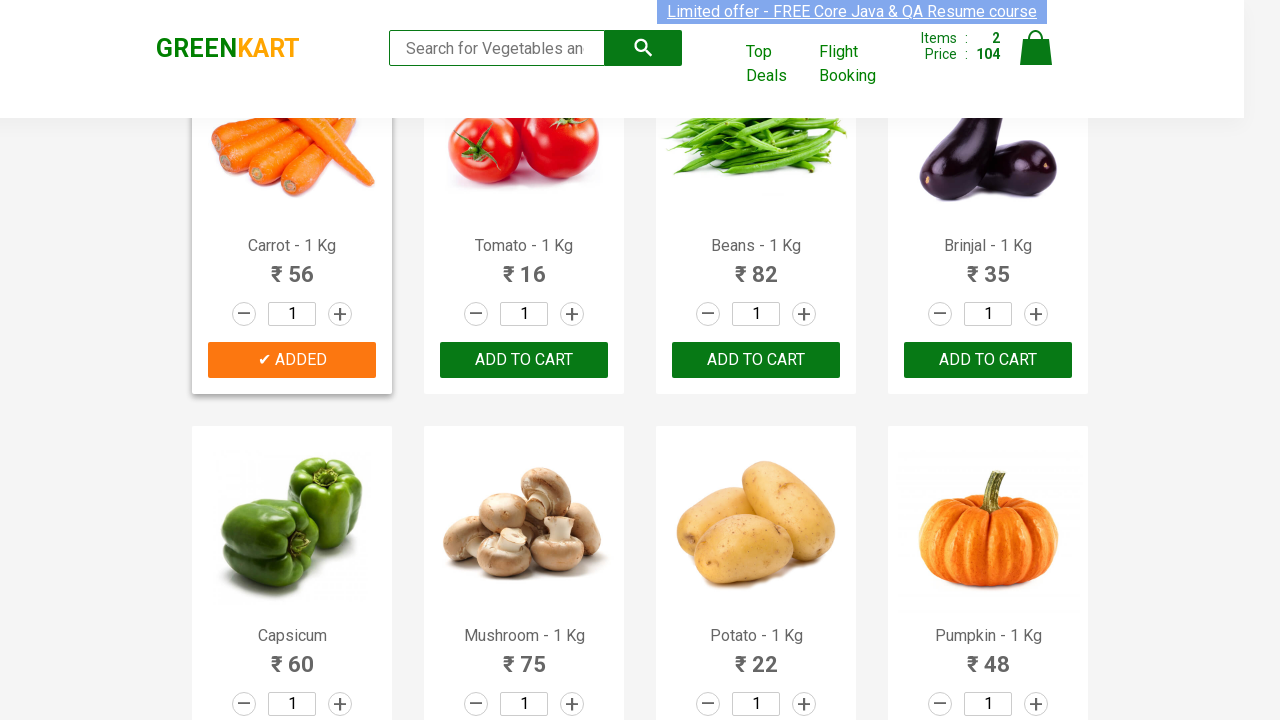